Tests radio button selection on Singapore Airlines booking page by clicking between "Book Flights" and "Redeem Flights" options

Starting URL: https://www.singaporeair.com/en_UK/au/home#/book/bookflight

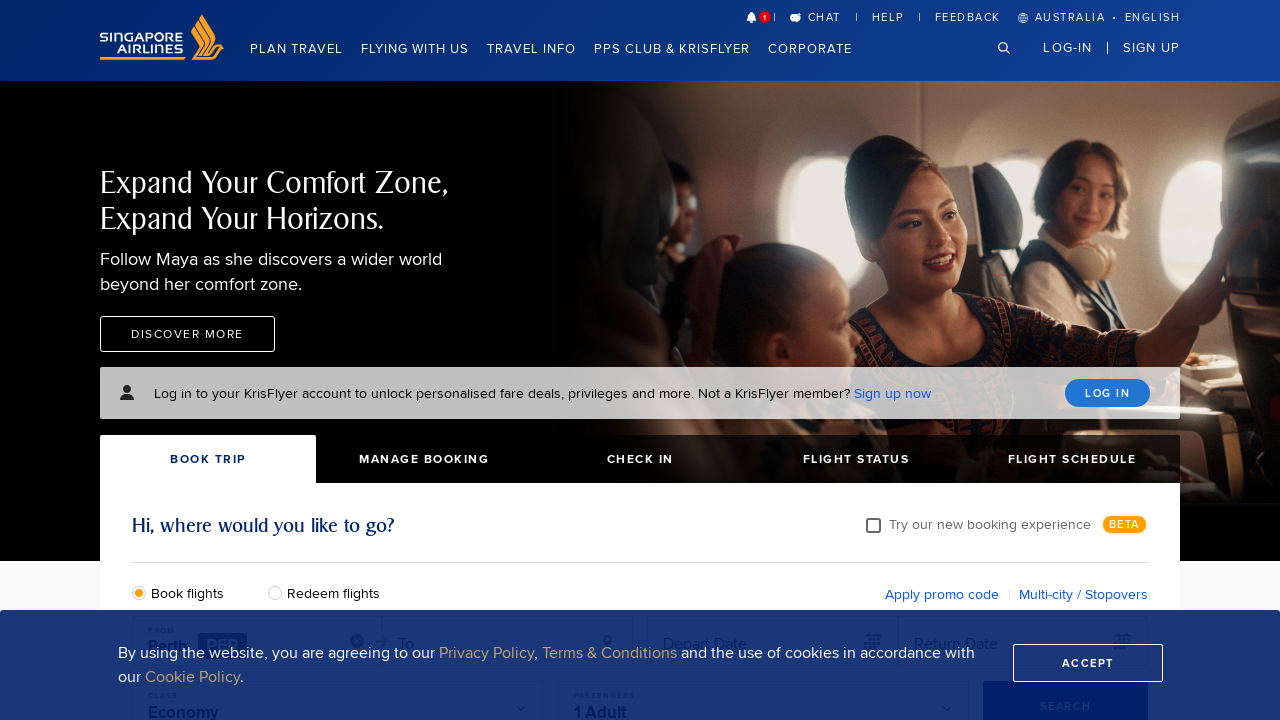

Clicked 'Book Flights' radio button at (144, 592) on #bookFlights
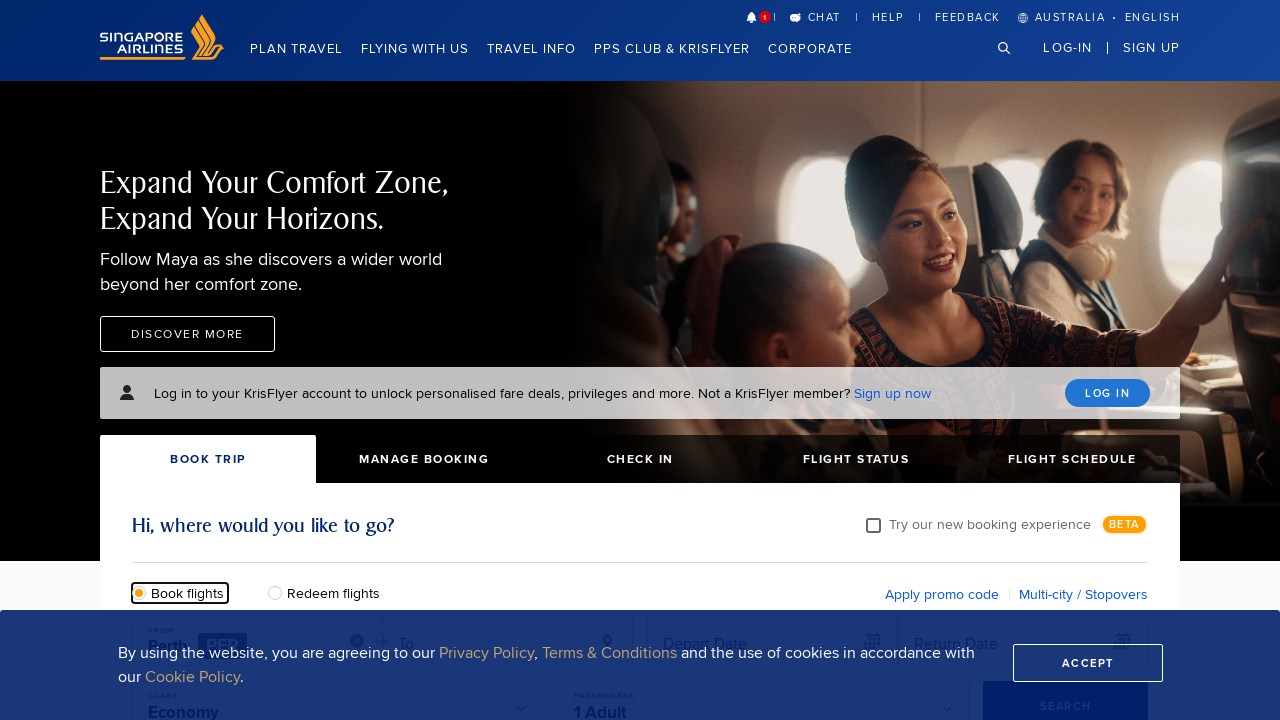

Clicked 'Redeem Flights' radio button at (280, 592) on #redeemFlights
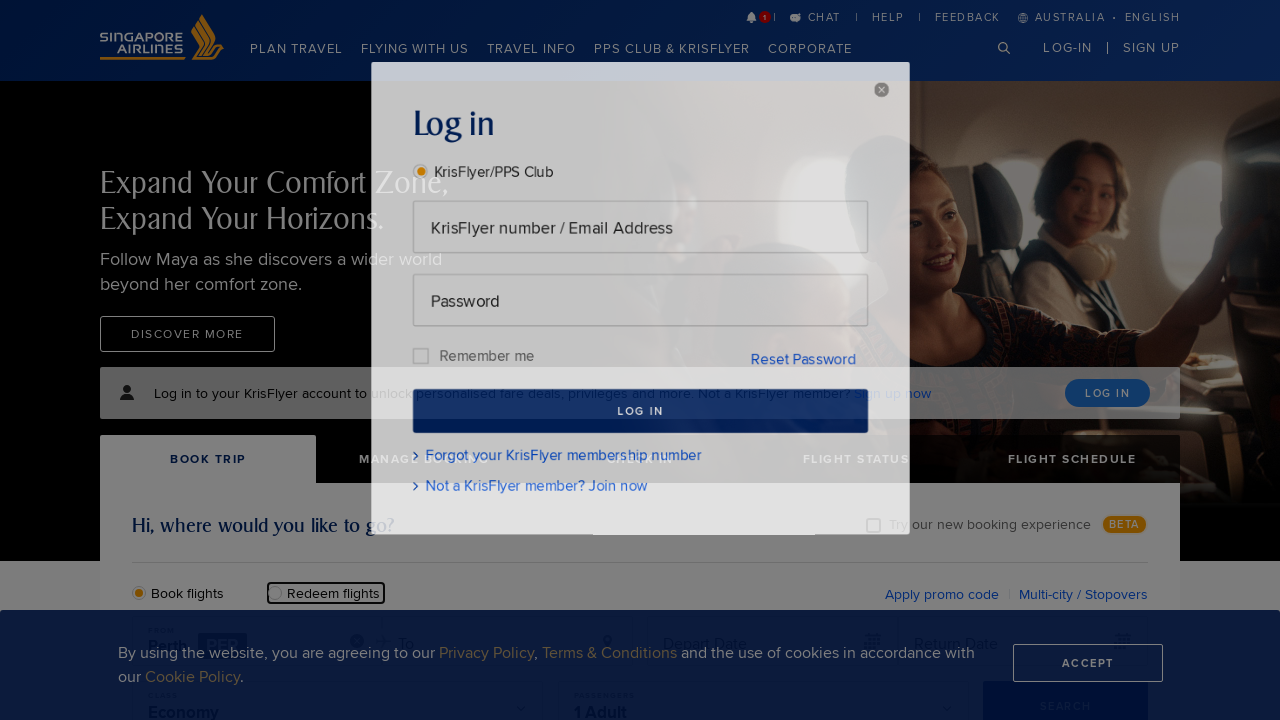

Verified radio button selector is present on page
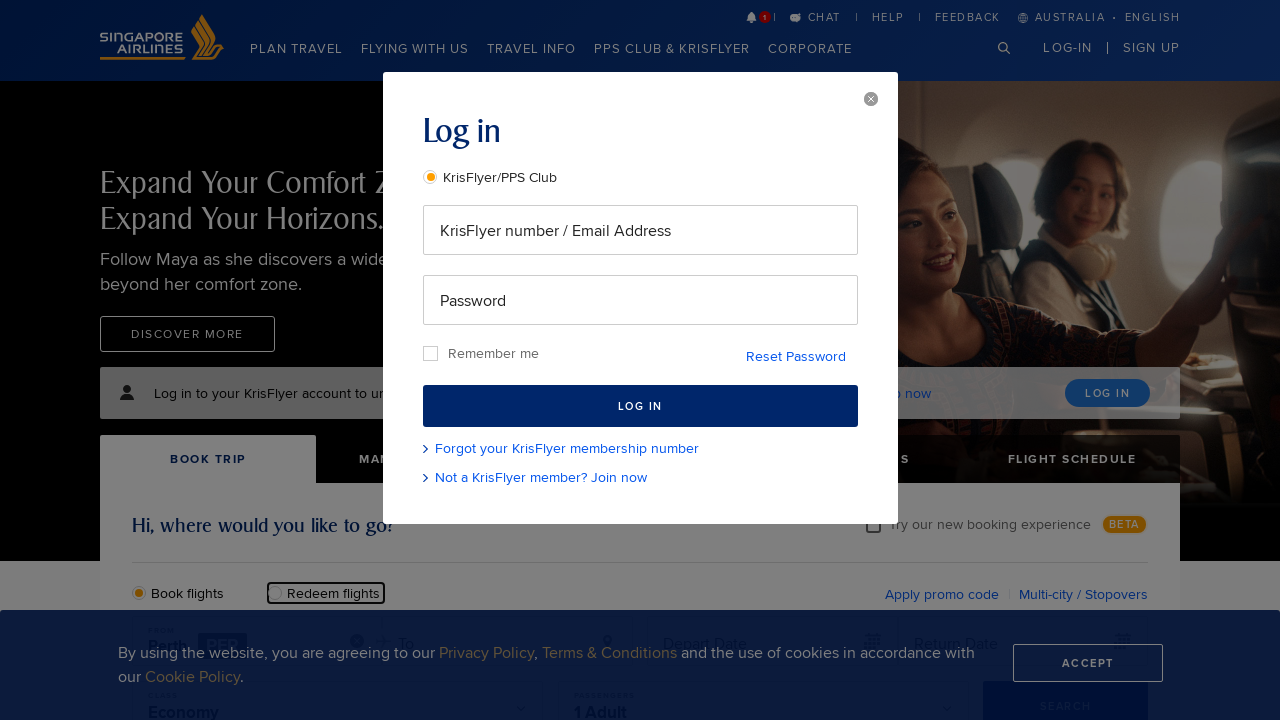

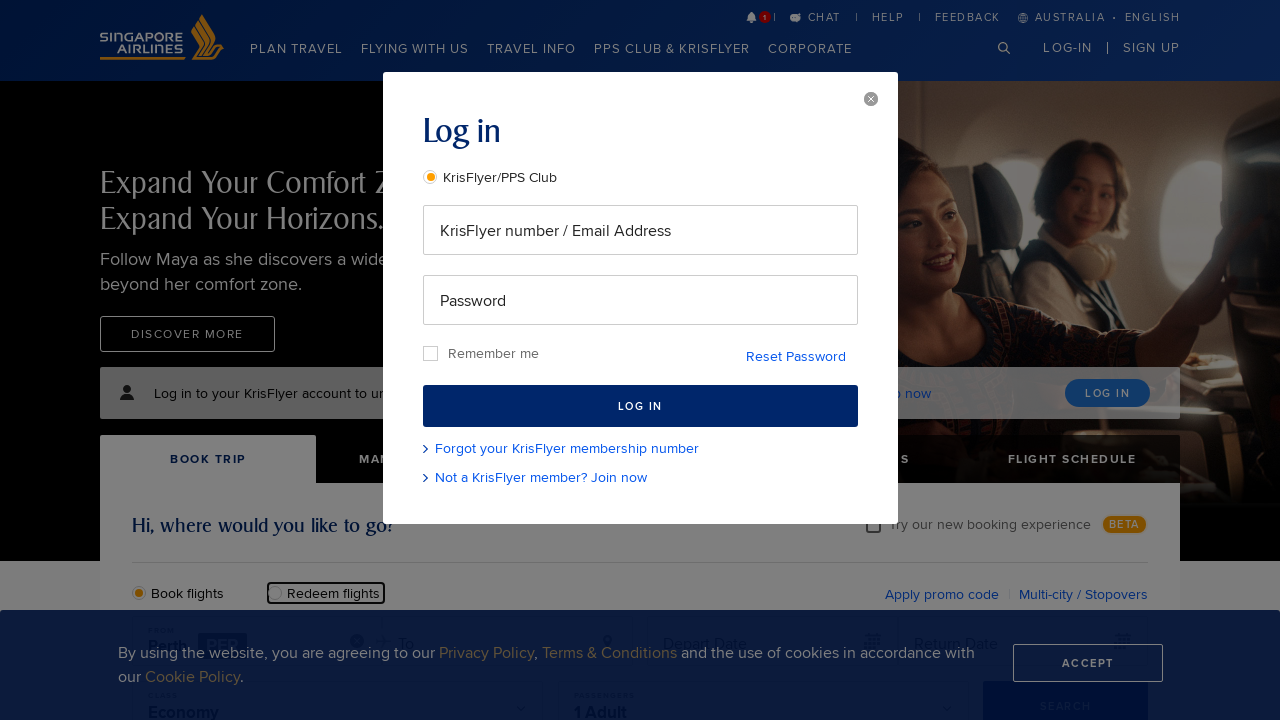